Tests JavaScript prompt dialog by clicking the prompt button, entering text, and verifying the entered text is displayed

Starting URL: https://the-internet.herokuapp.com/javascript_alerts

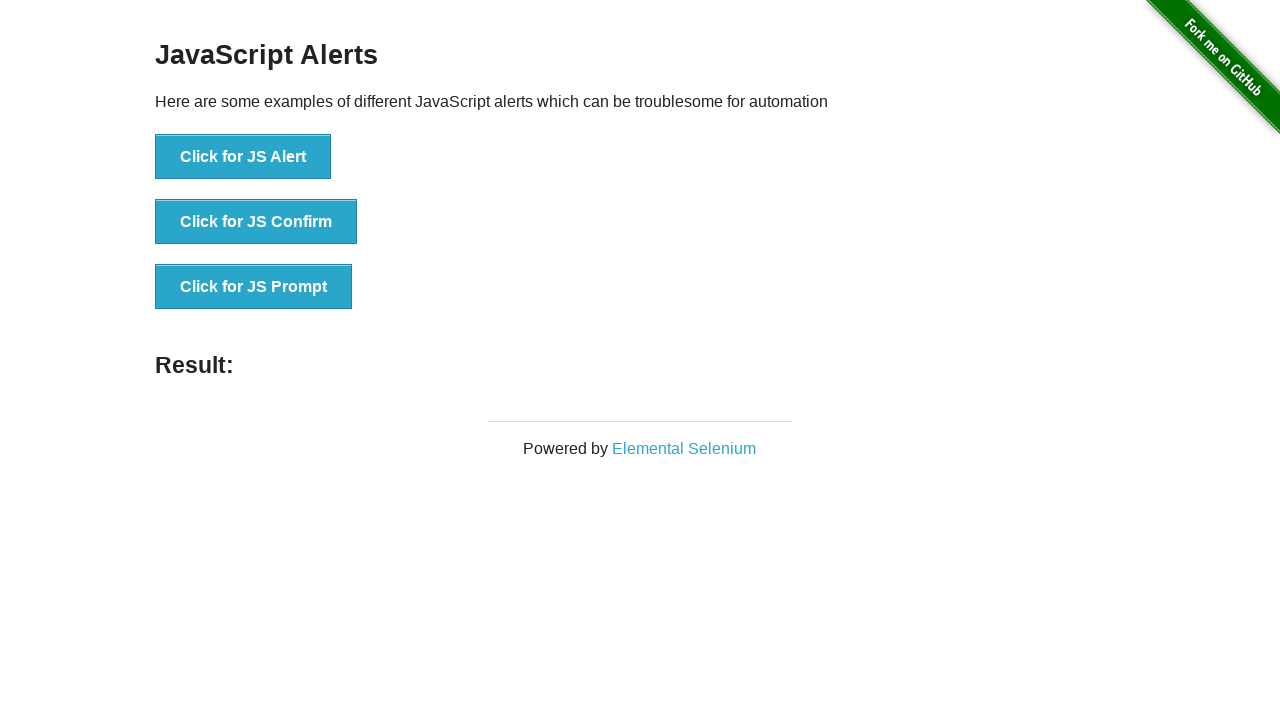

Set up dialog handler to accept prompt with custom text
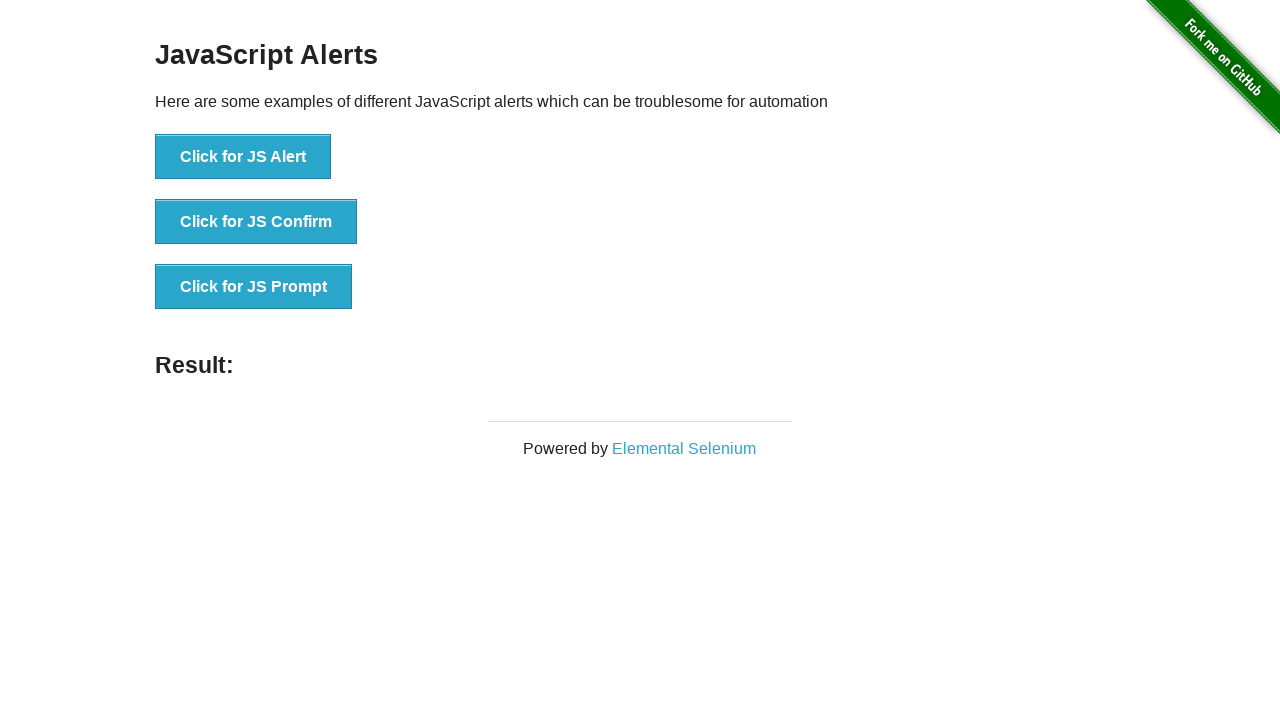

Clicked the JS Prompt button at (254, 287) on text=Click for JS Prompt
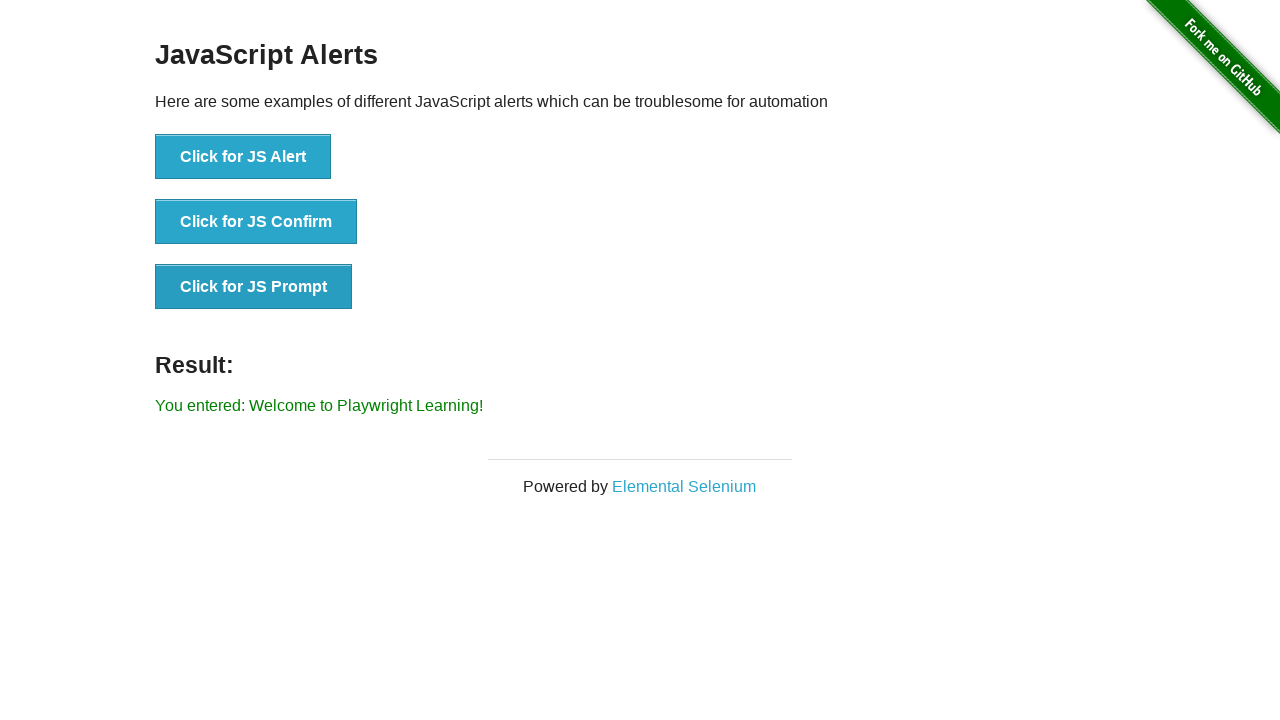

Verified entered text 'Welcome to Playwright Learning!' is displayed in result
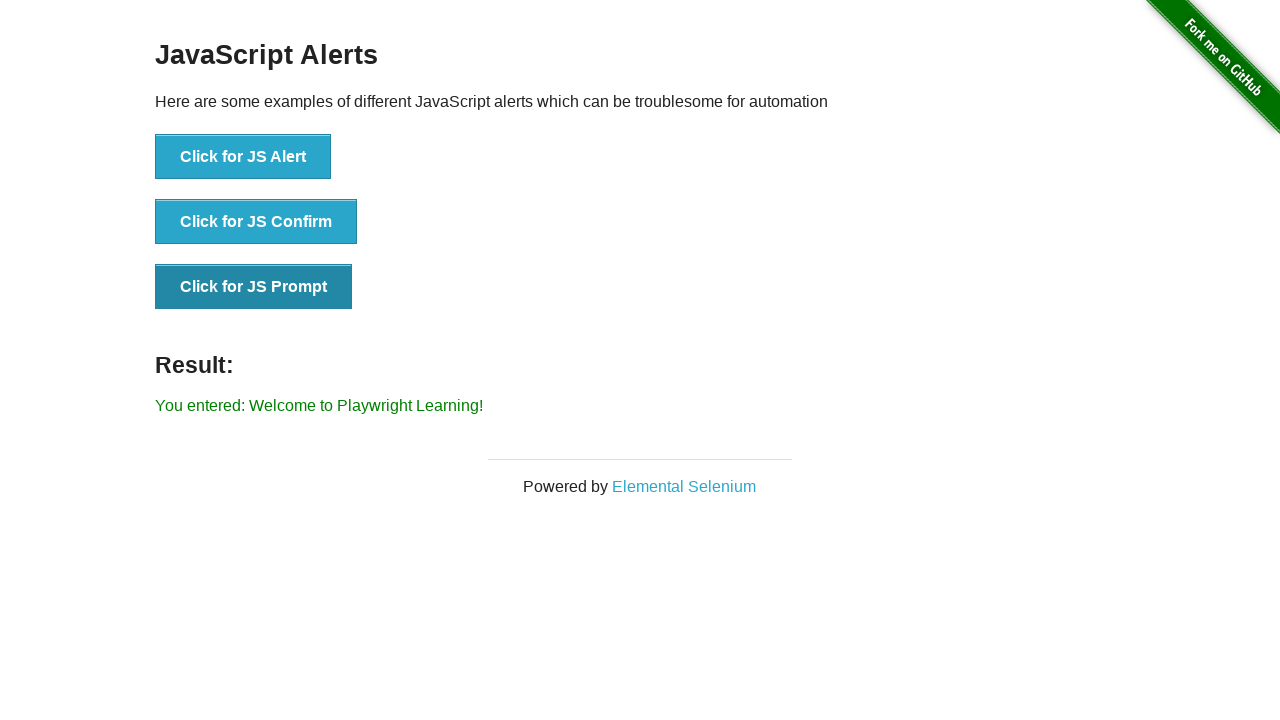

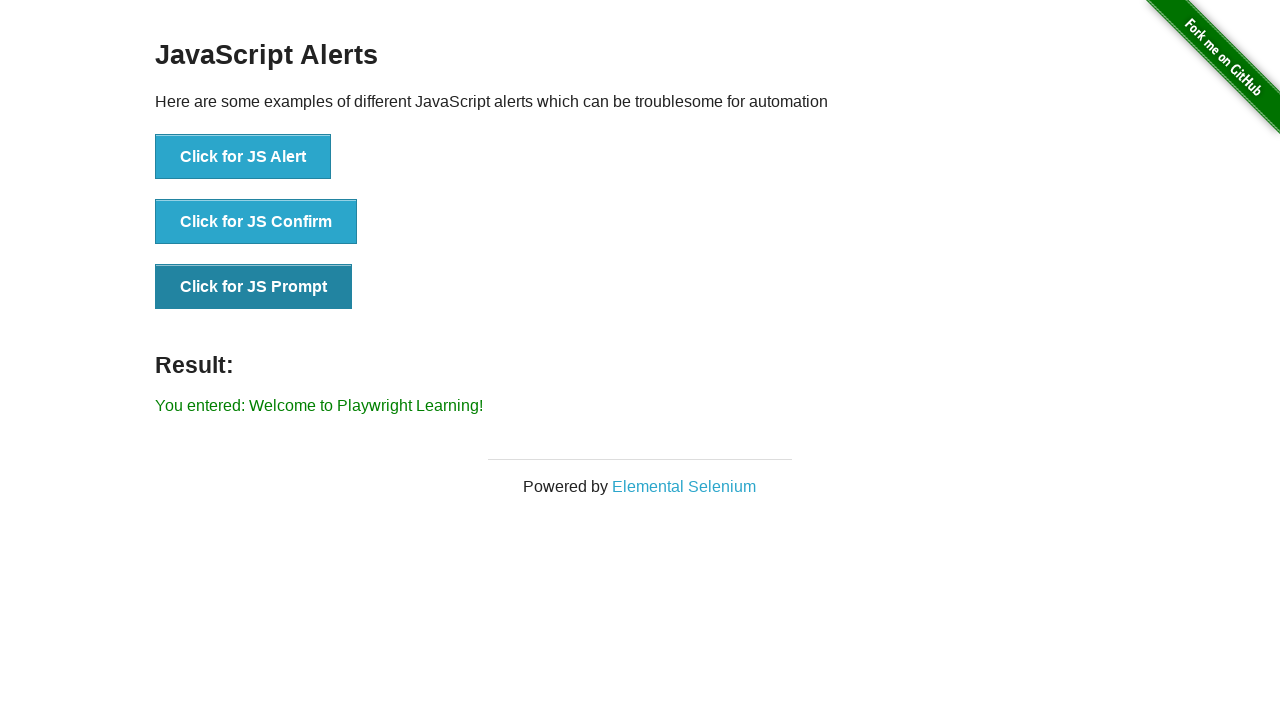